Tests the timer functionality by adding a timer, verifying it starts at 15:00, starting it, and resetting it back to 15:00

Starting URL: https://lejonmanen.github.io/timer-vue/

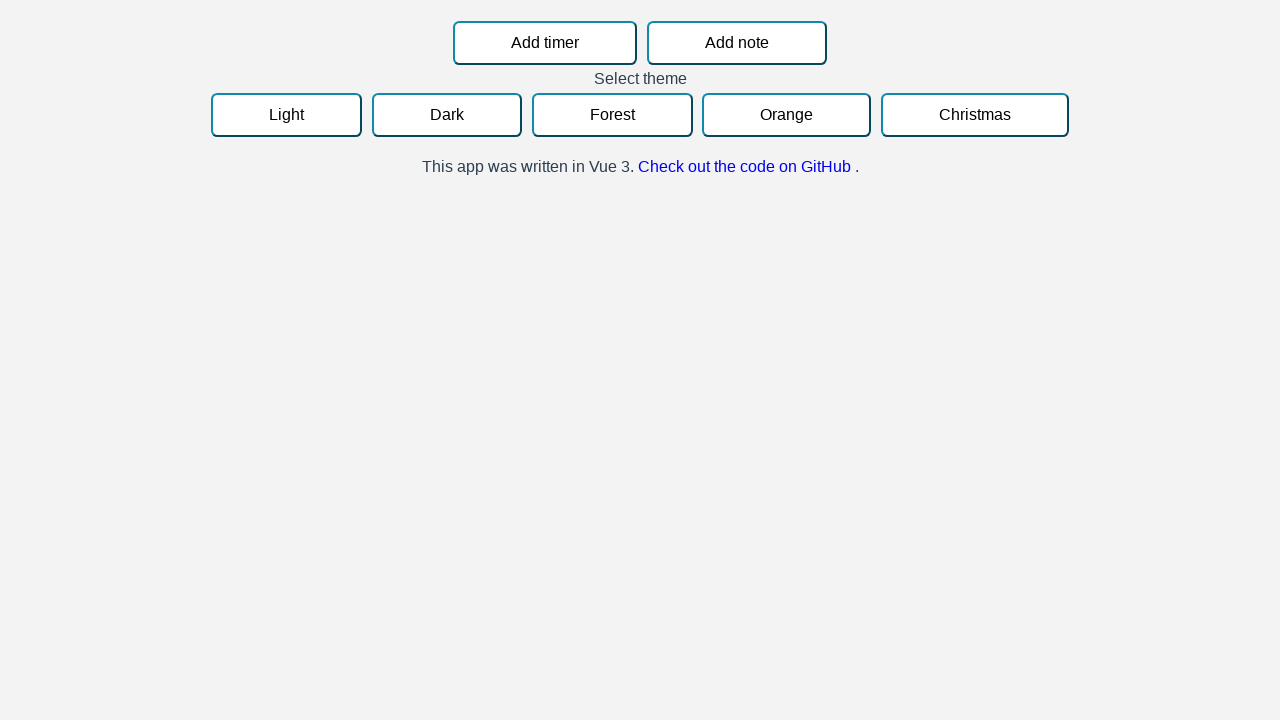

Clicked the 'Add timer' button at (545, 43) on button:has-text("Add timer")
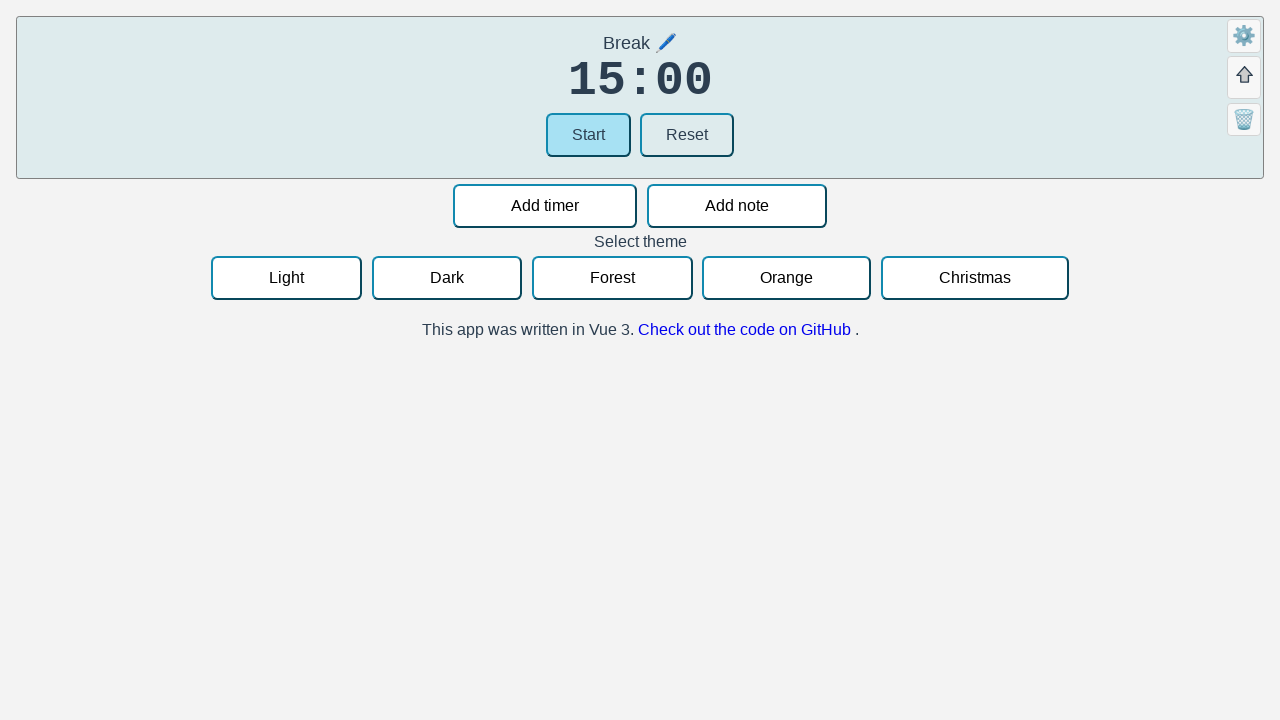

Timer element appeared and is visible at 15:00
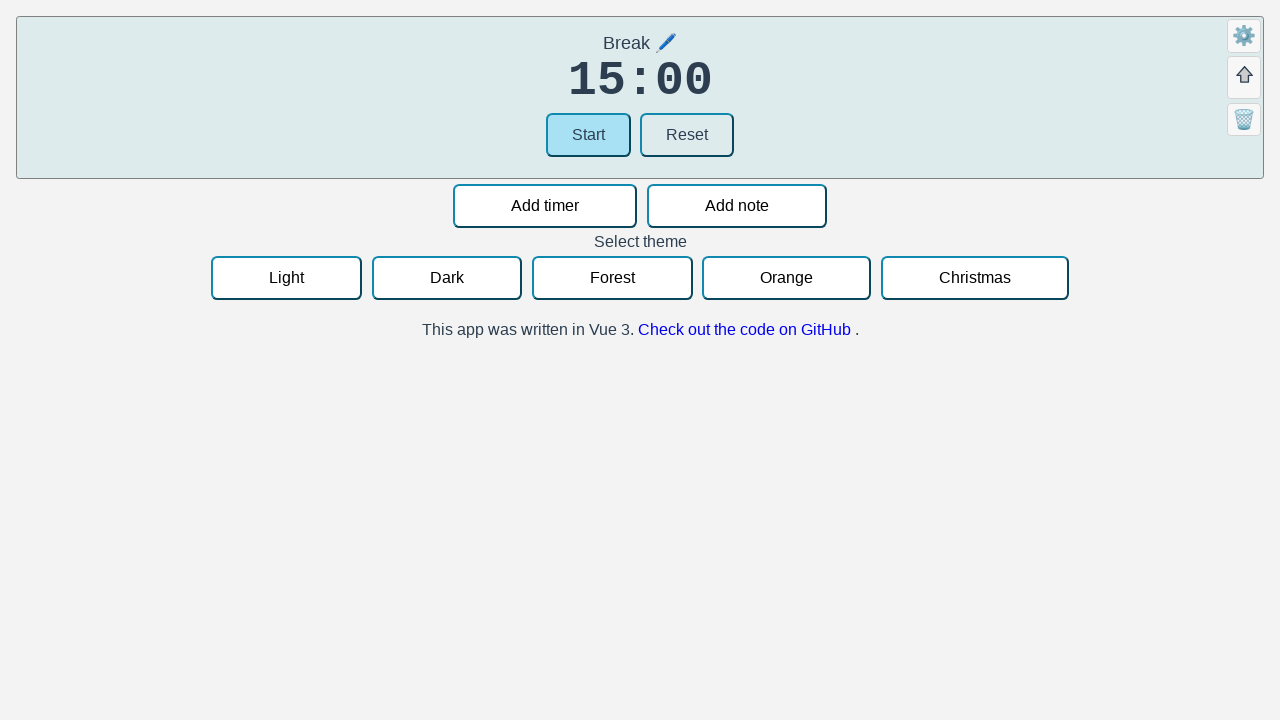

Clicked the 'Start' button to begin the countdown at (588, 135) on button:has-text("Start")
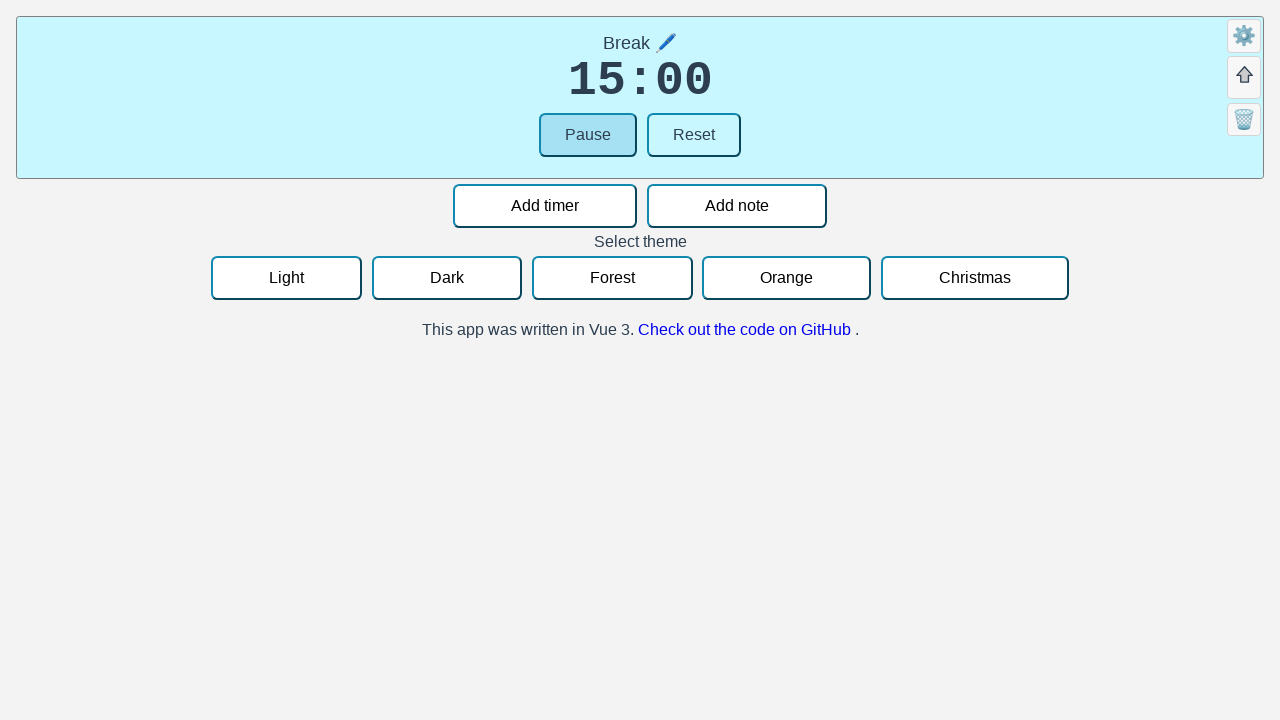

Clicked the 'Reset' button to reset the timer back to 15:00 at (694, 135) on button:has-text("Reset")
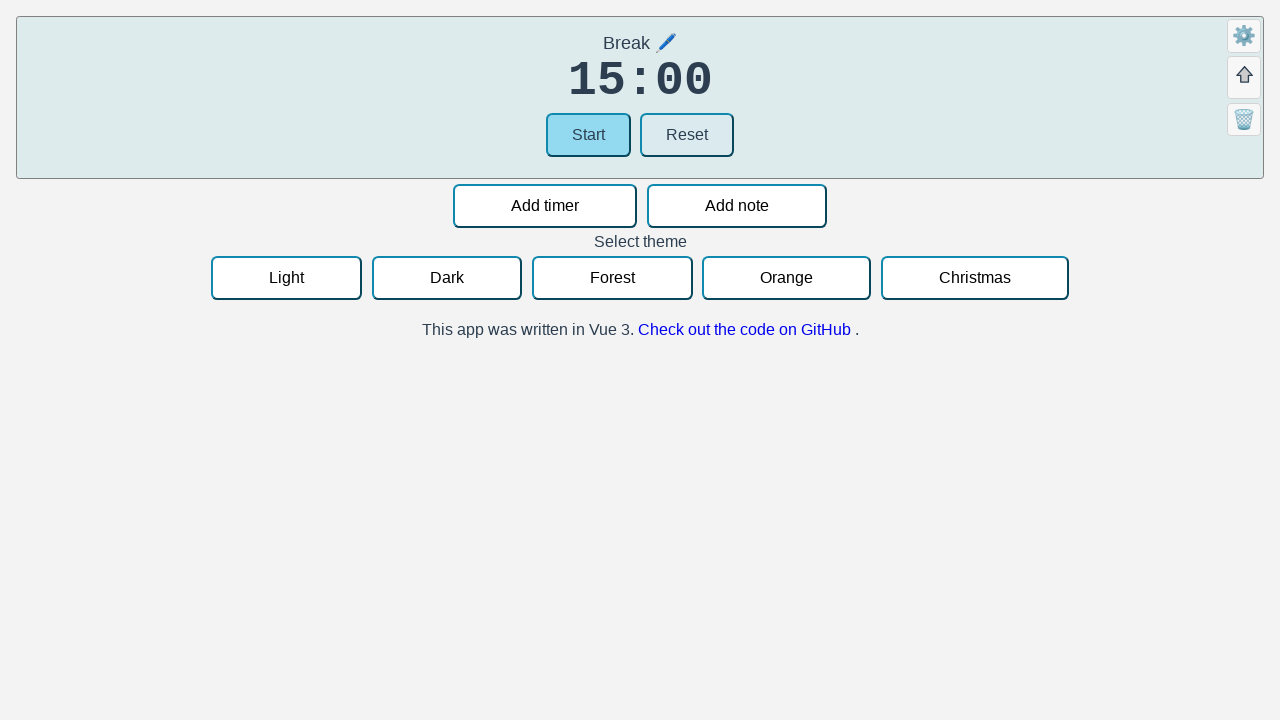

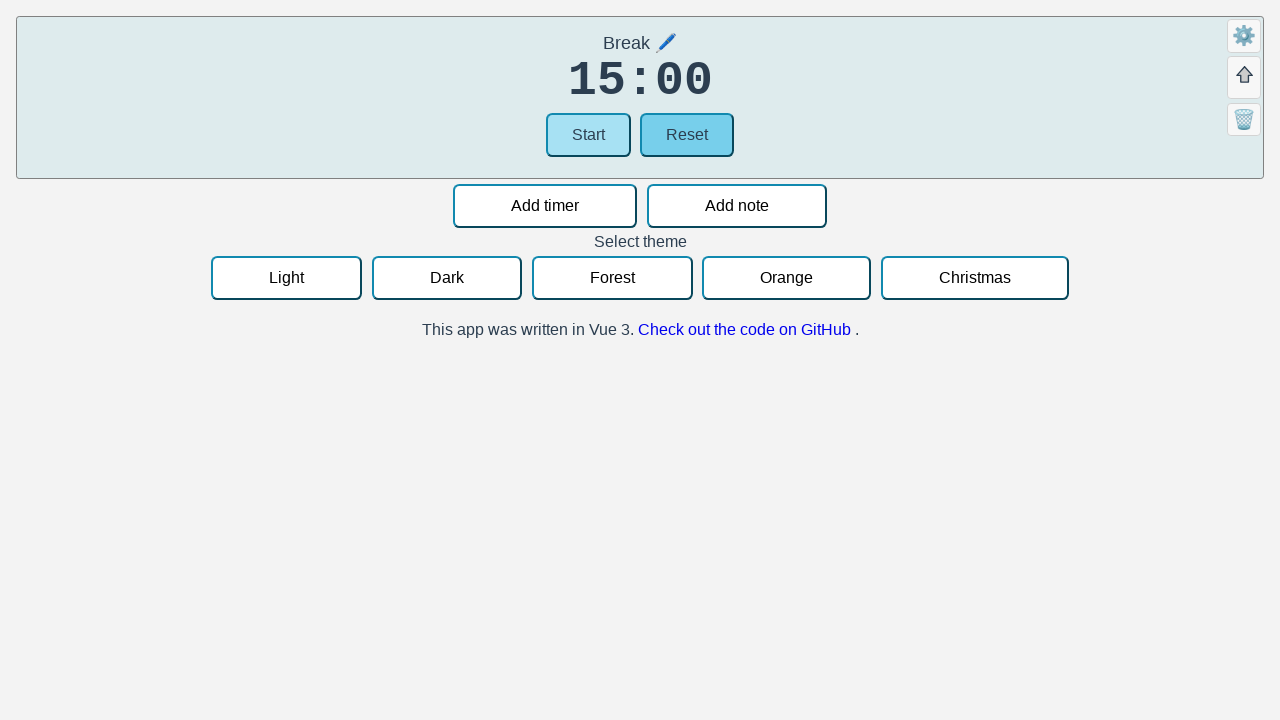